Tests checkbox functionality by checking the state of two checkboxes and clicking the first one if it's not already selected.

Starting URL: http://the-internet.herokuapp.com/checkboxes

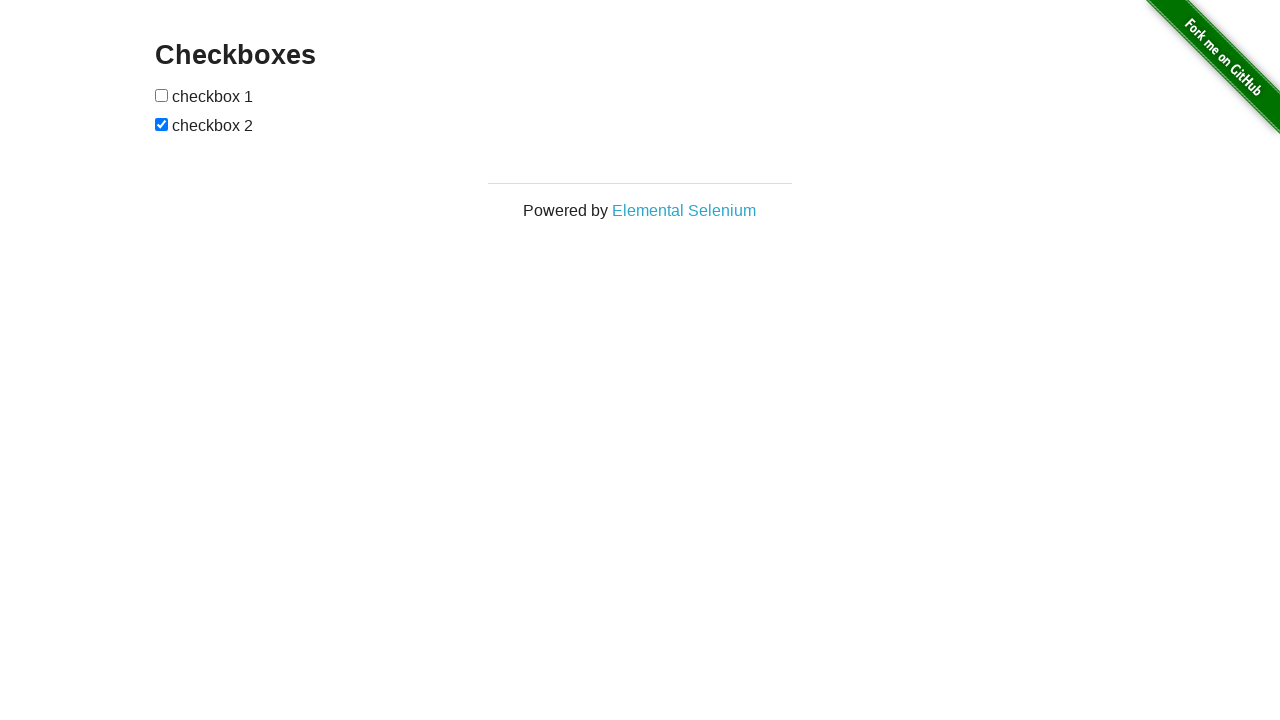

Located first checkbox element
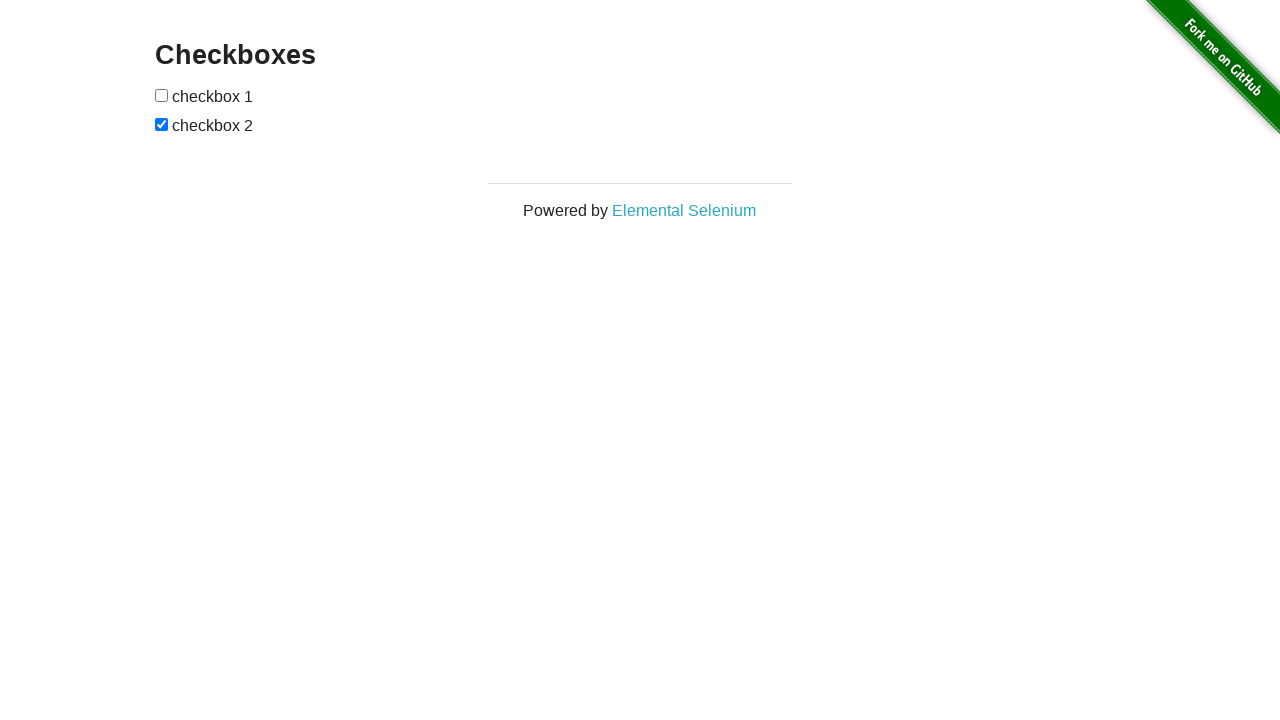

Verified first checkbox is not checked
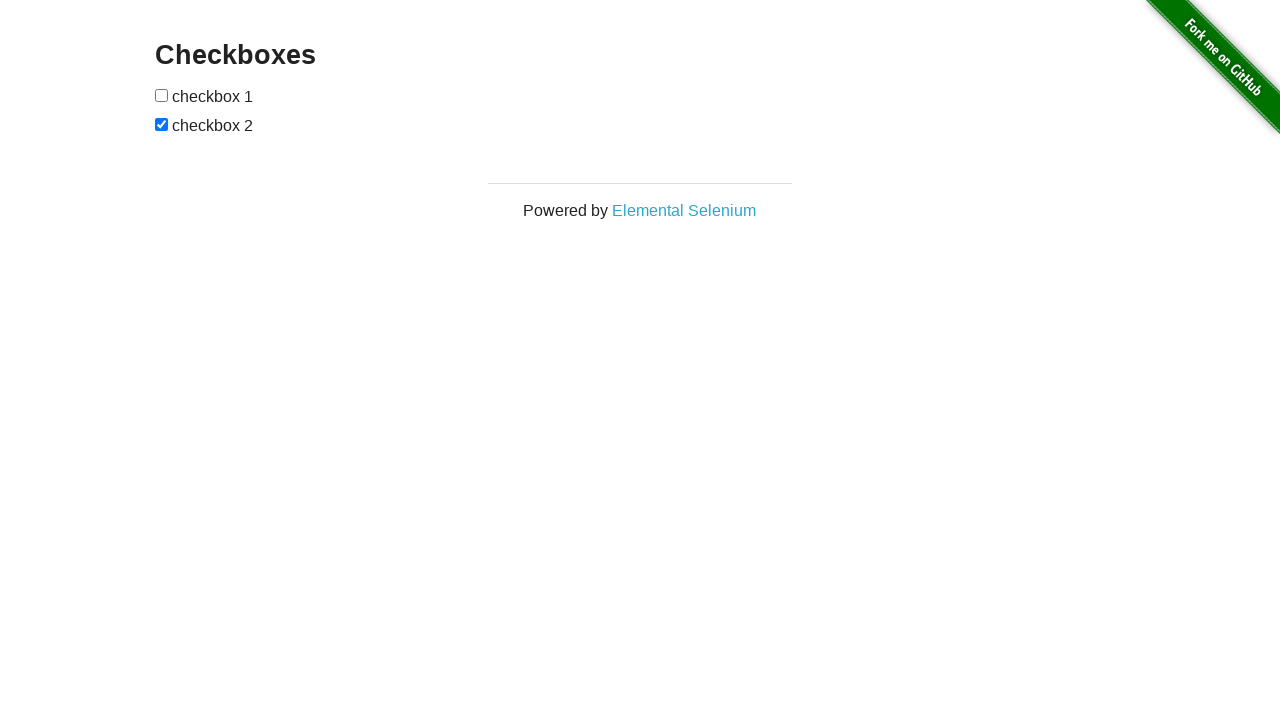

Clicked first checkbox to select it at (162, 95) on xpath=//*[@id='checkboxes']/input[1]
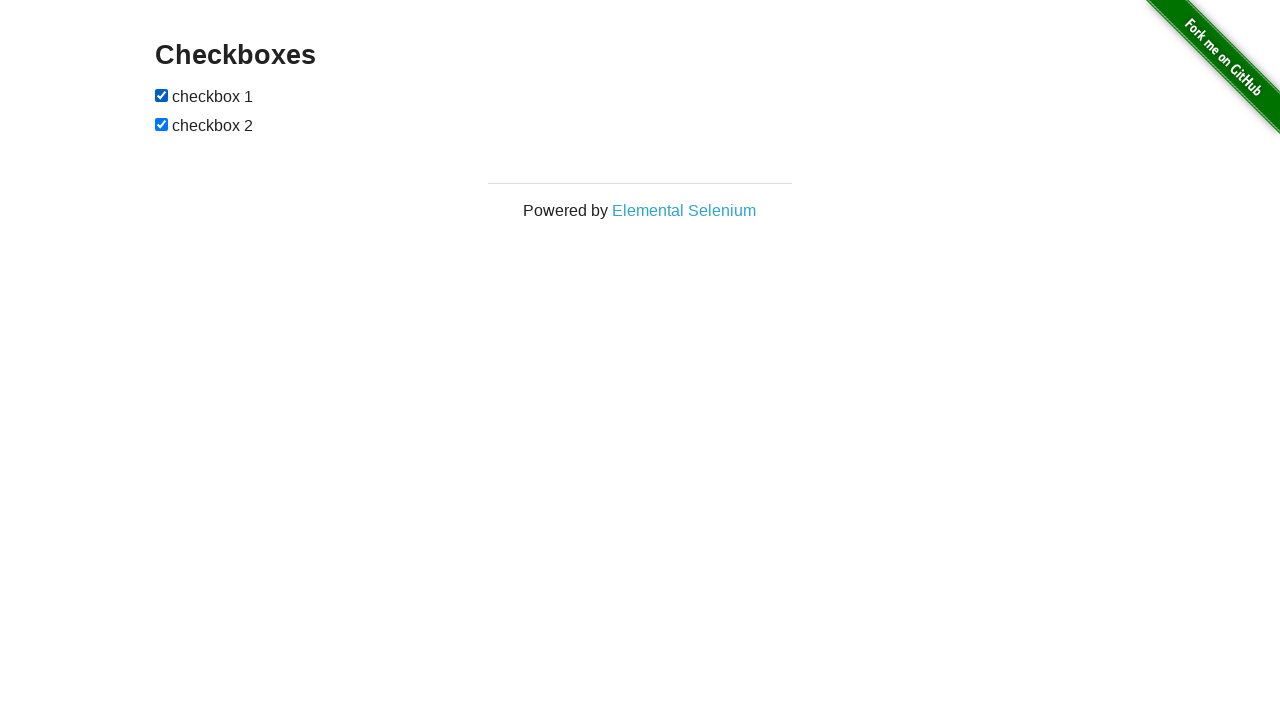

Located second checkbox element
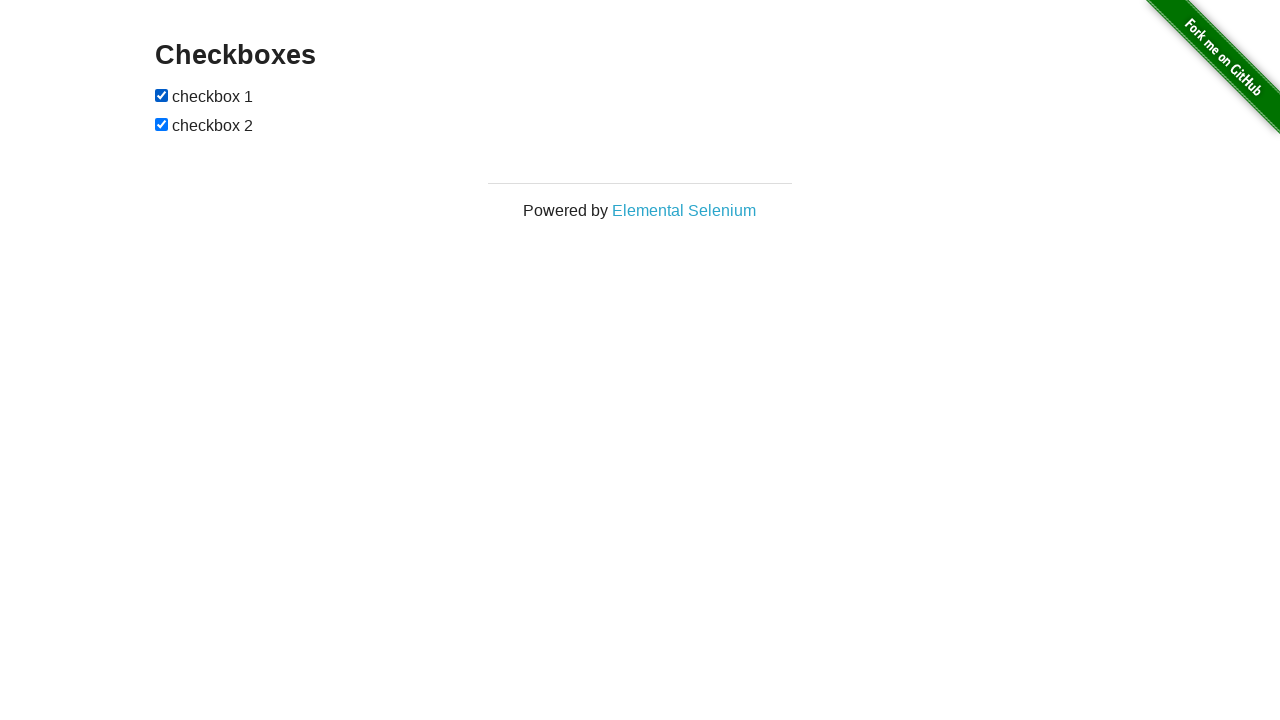

Verified second checkbox state: True
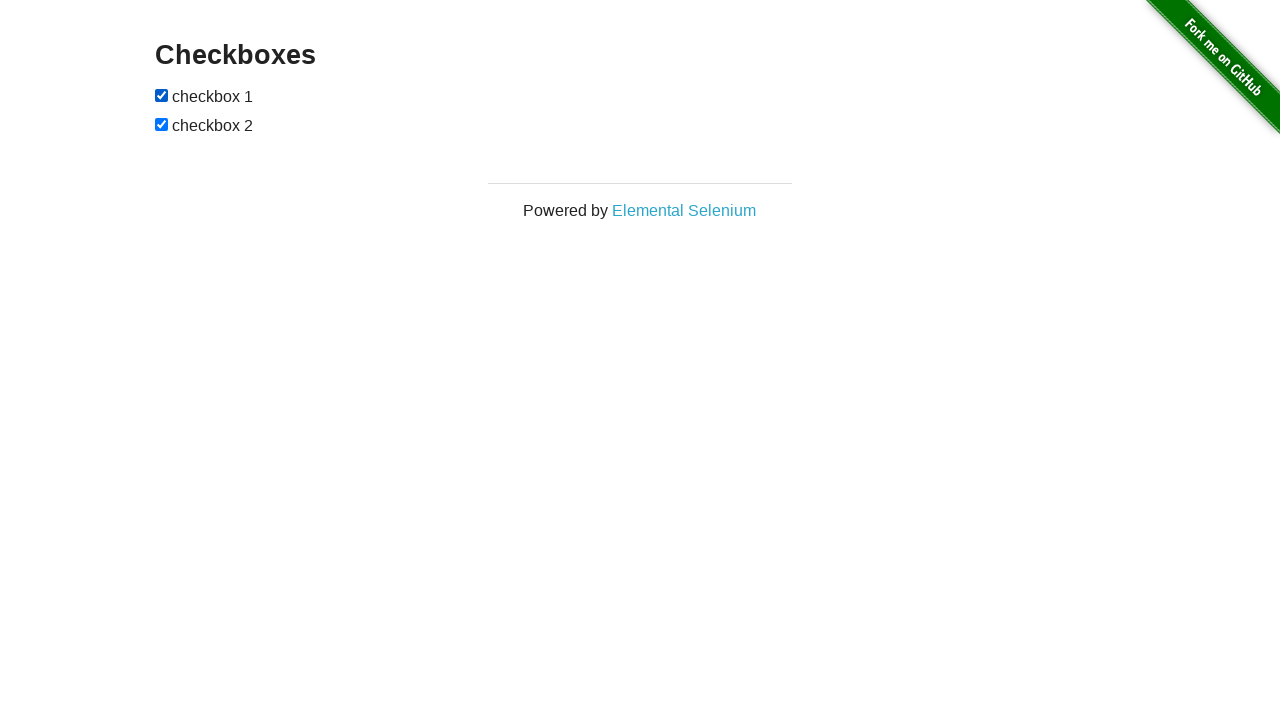

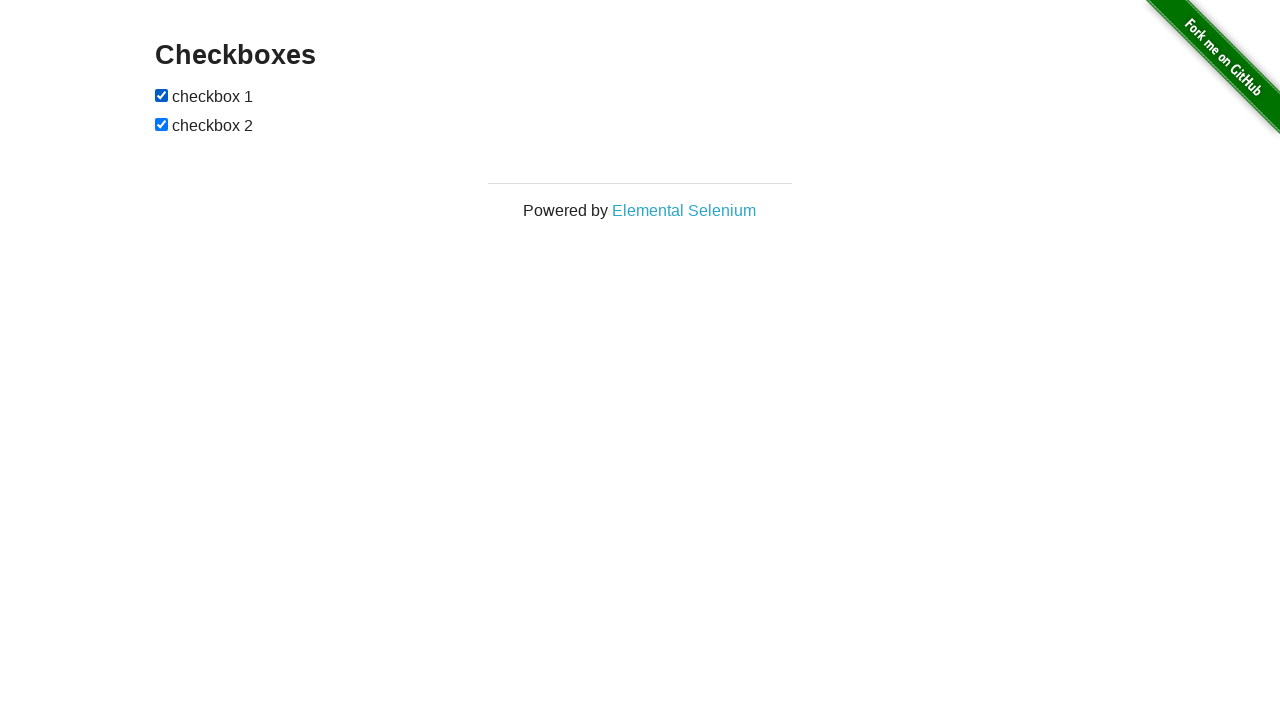